Tests multi-tab browser automation by navigating to a practice page, finding footer links in the first column, opening each link in a new tab using Ctrl+Enter, and then switching through all opened windows/tabs.

Starting URL: https://www.rahulshettyacademy.com/AutomationPractice/

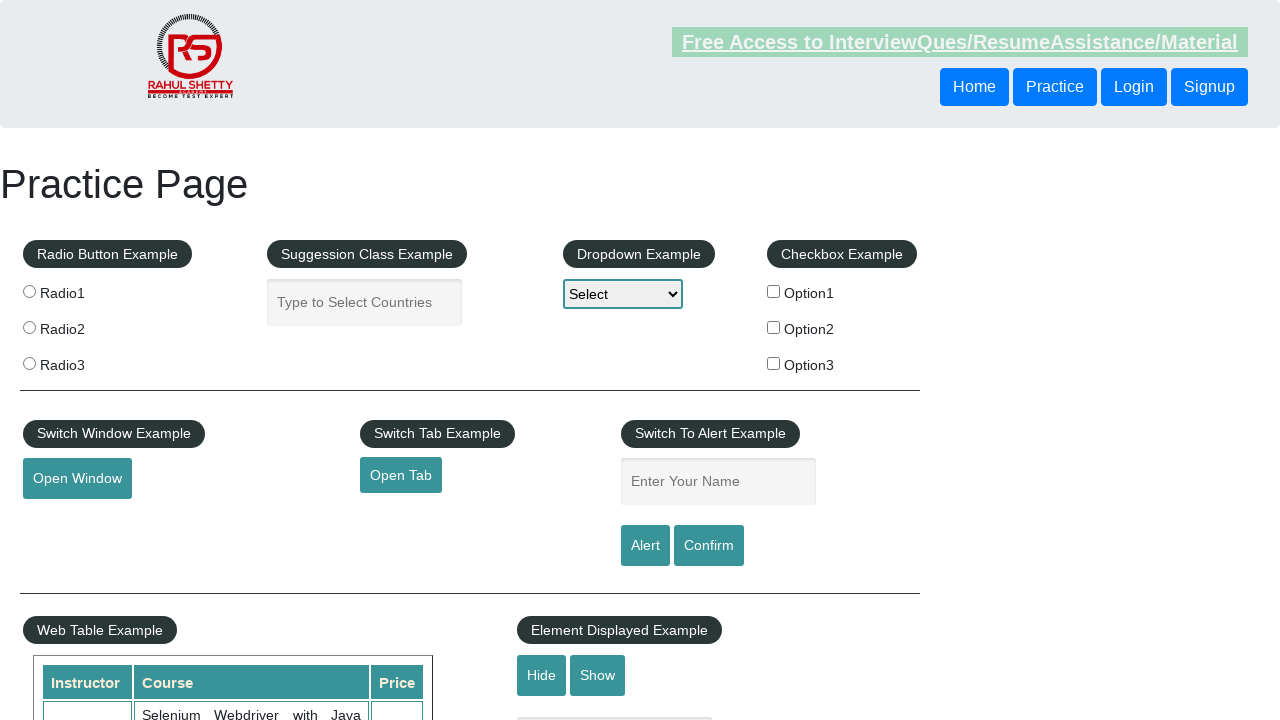

Waited for footer section to load
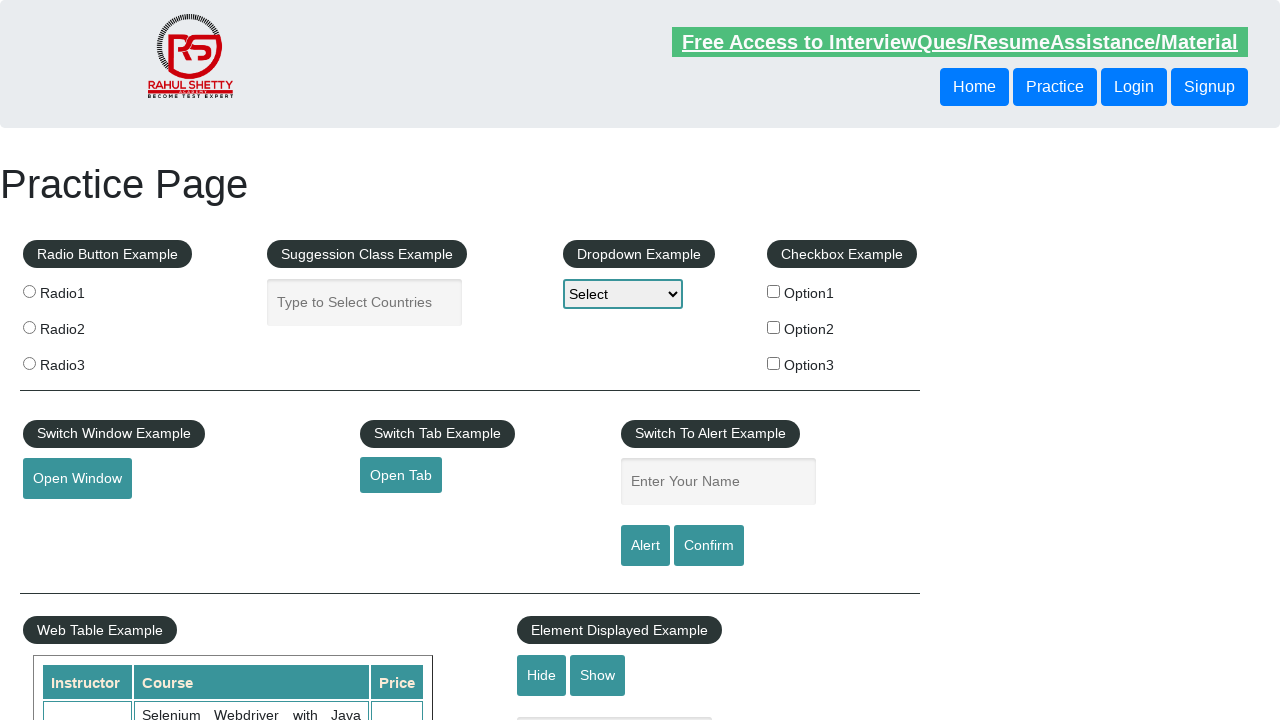

Located footer section element
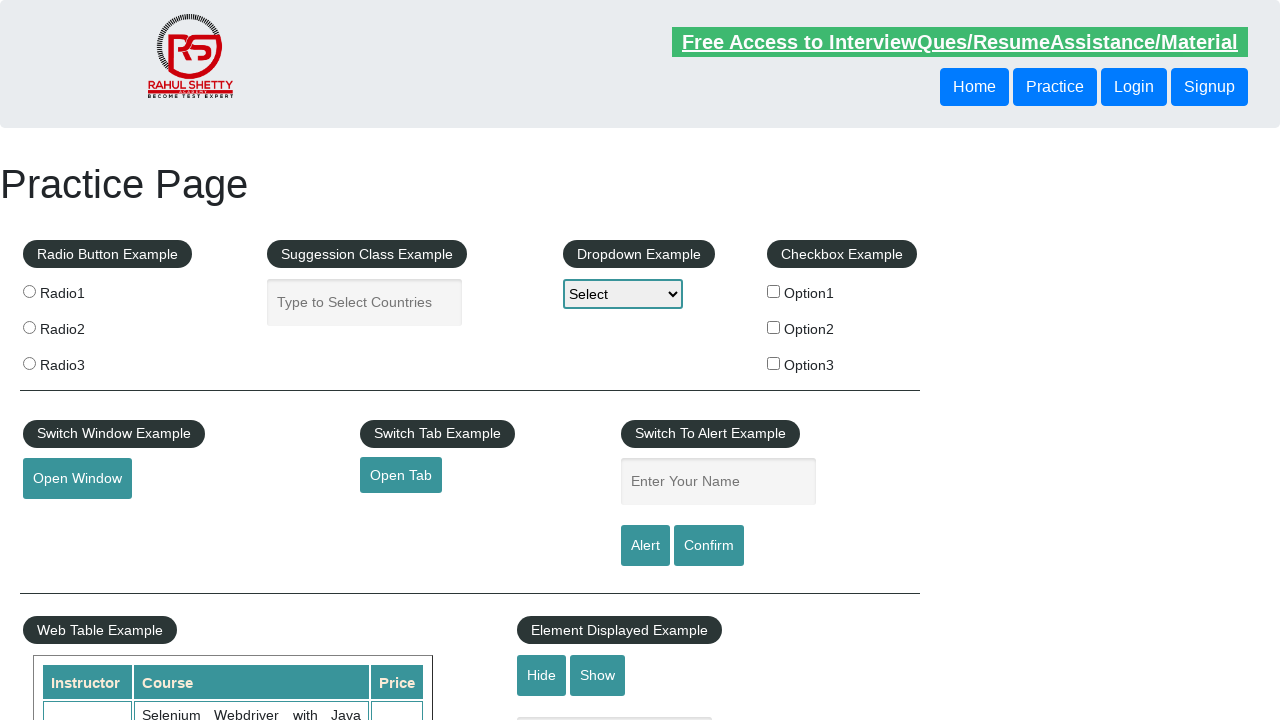

Located first column of footer links
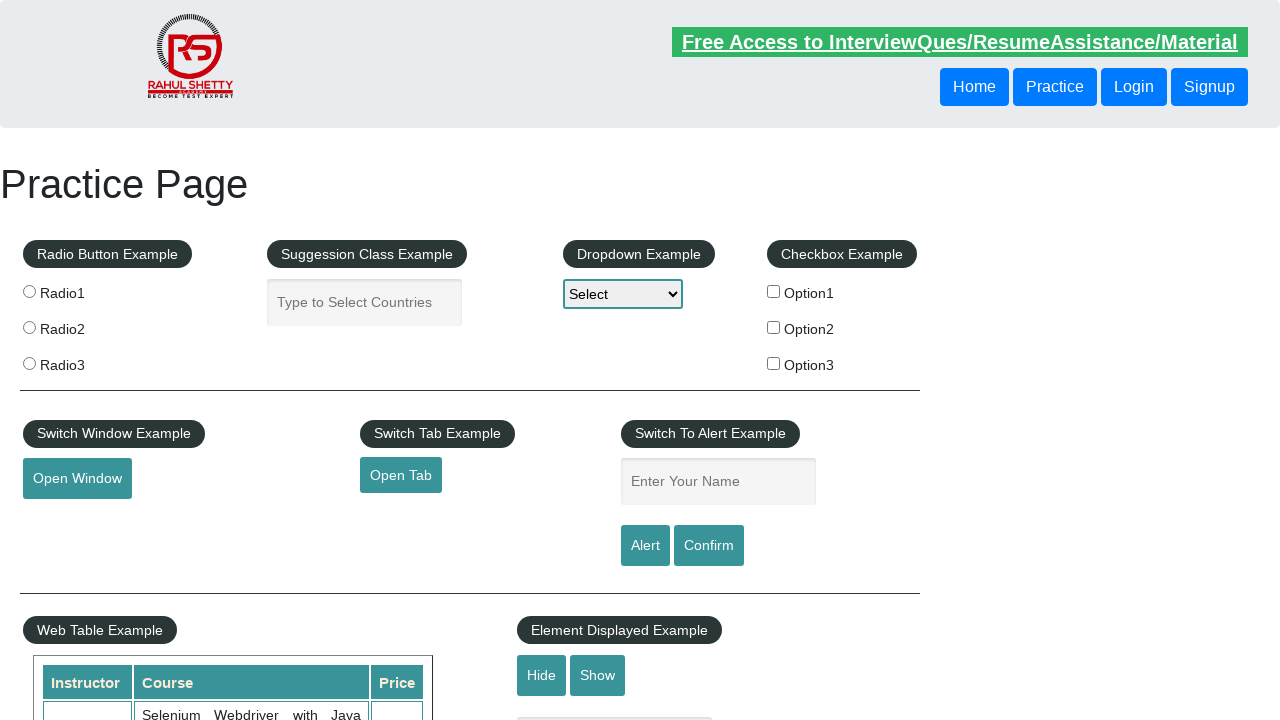

Found 5 links in first column
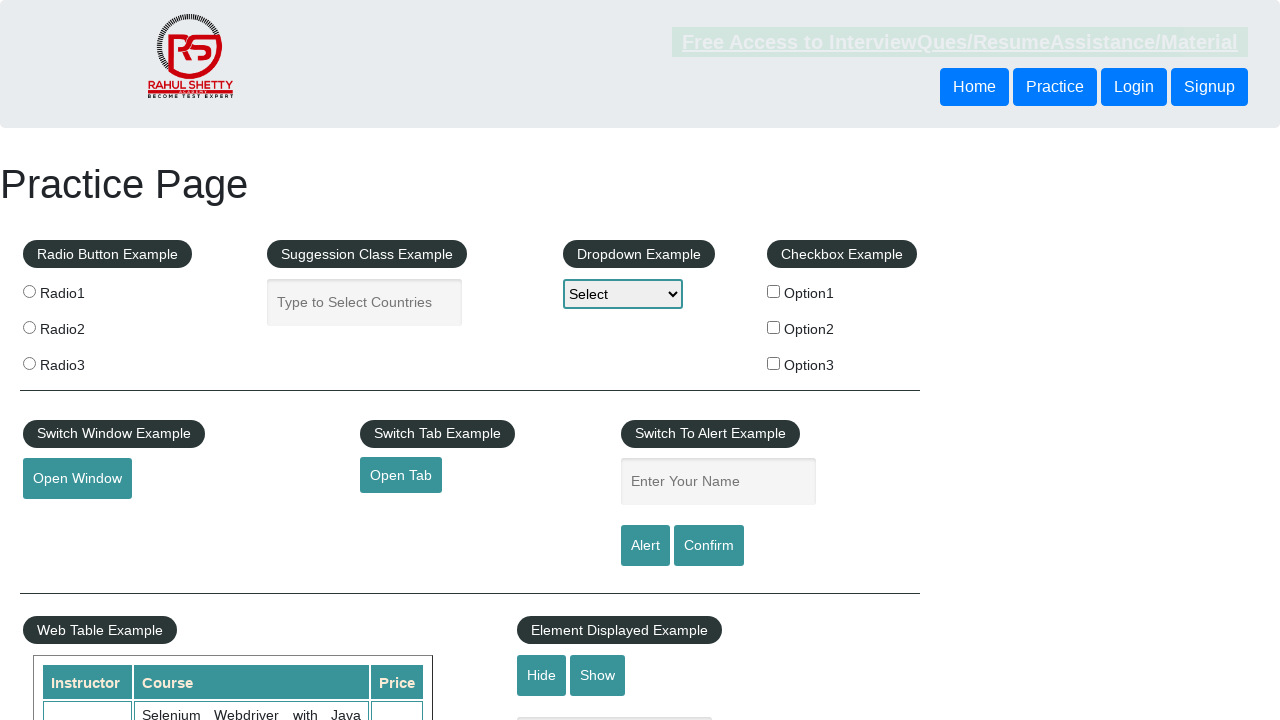

Opened link 1 in new tab using Ctrl+Click at (68, 520) on #gf-BIG >> xpath=//table/tbody/tr/td[1]/ul >> a >> nth=1
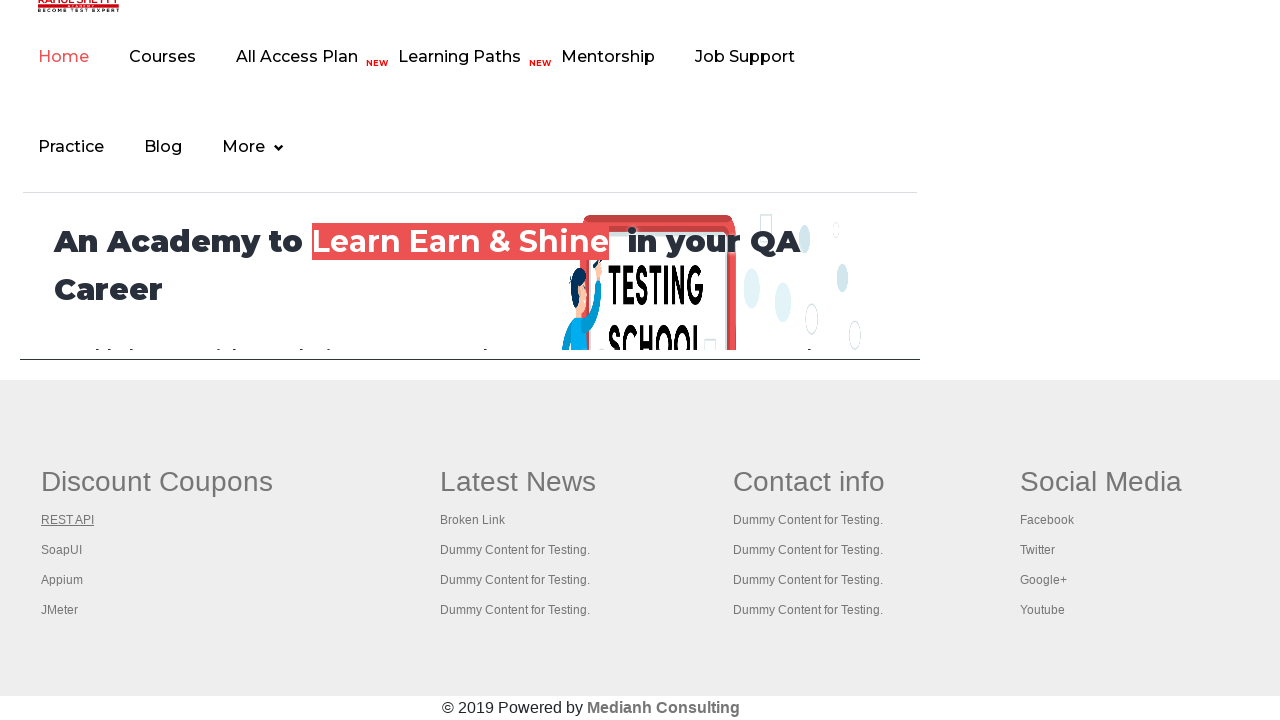

Waited 2 seconds for link 1 to load
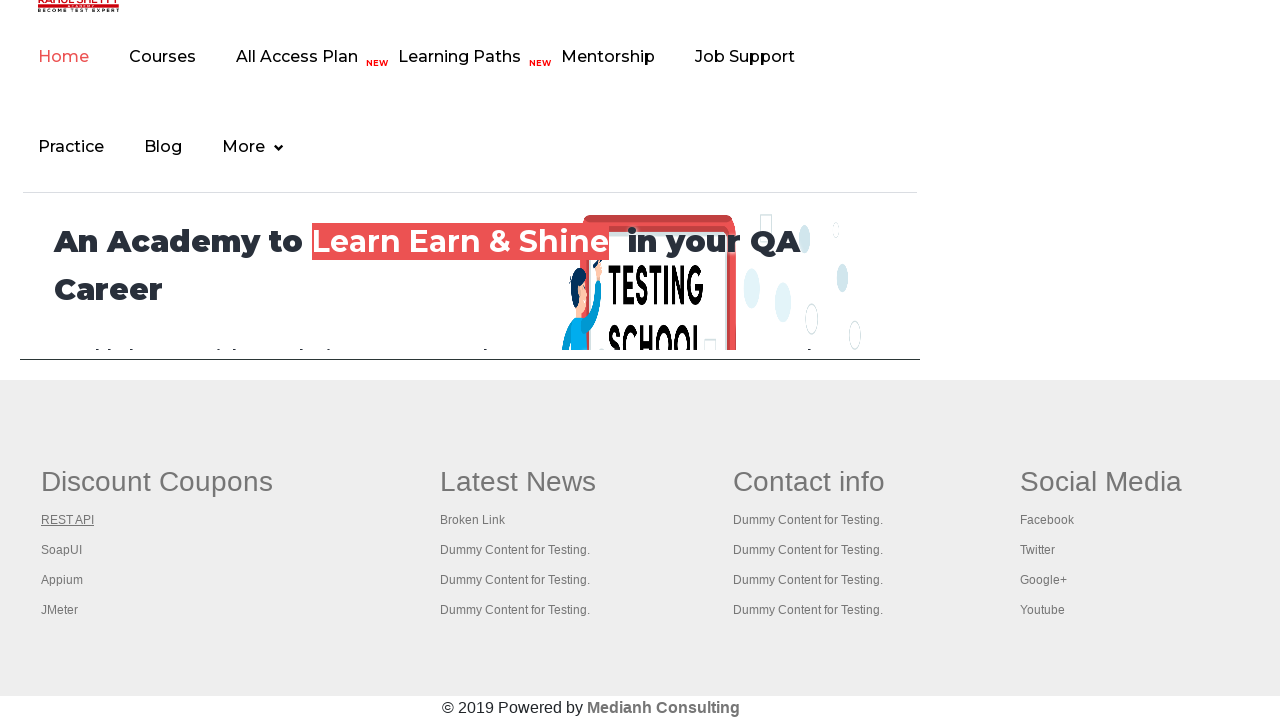

Opened link 2 in new tab using Ctrl+Click at (62, 550) on #gf-BIG >> xpath=//table/tbody/tr/td[1]/ul >> a >> nth=2
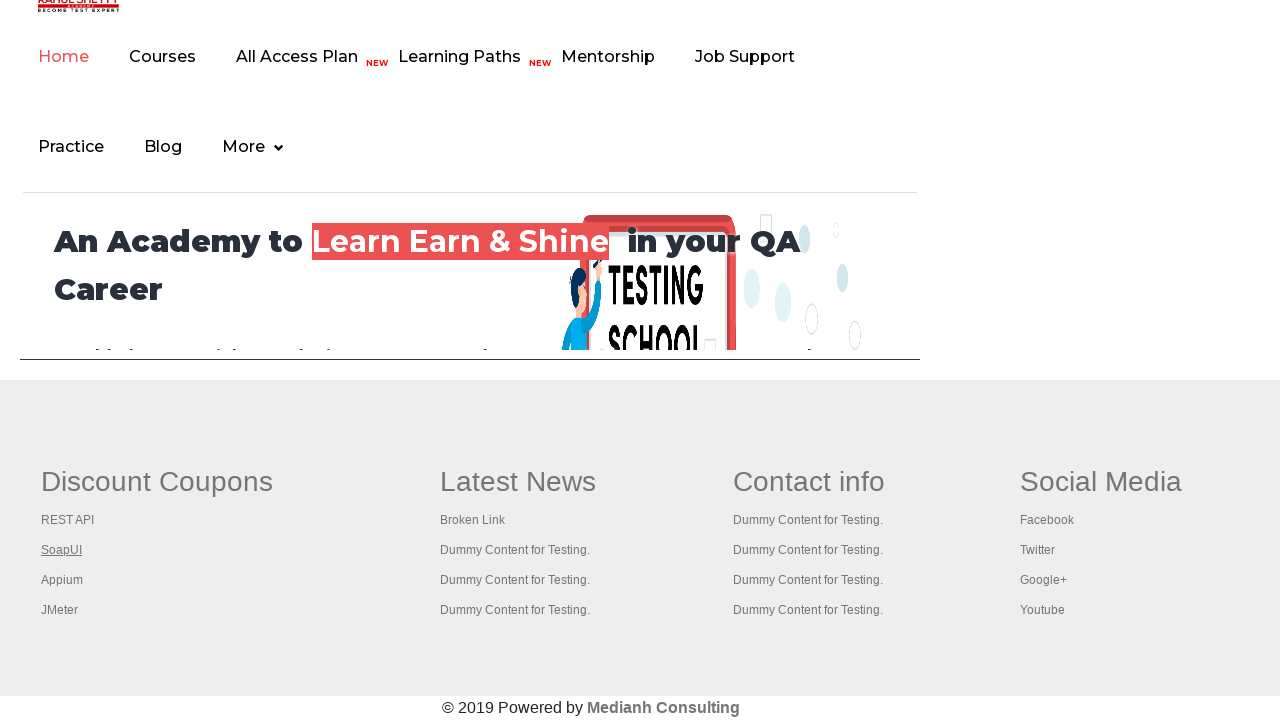

Waited 2 seconds for link 2 to load
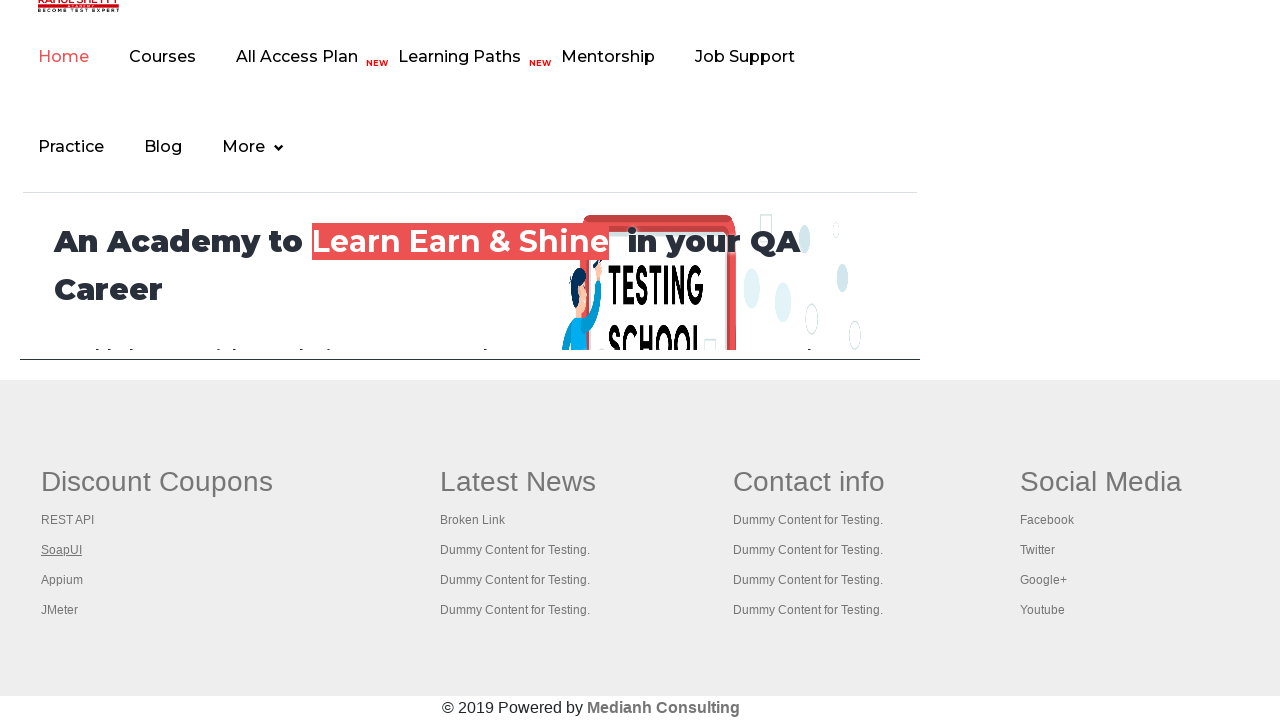

Opened link 3 in new tab using Ctrl+Click at (62, 580) on #gf-BIG >> xpath=//table/tbody/tr/td[1]/ul >> a >> nth=3
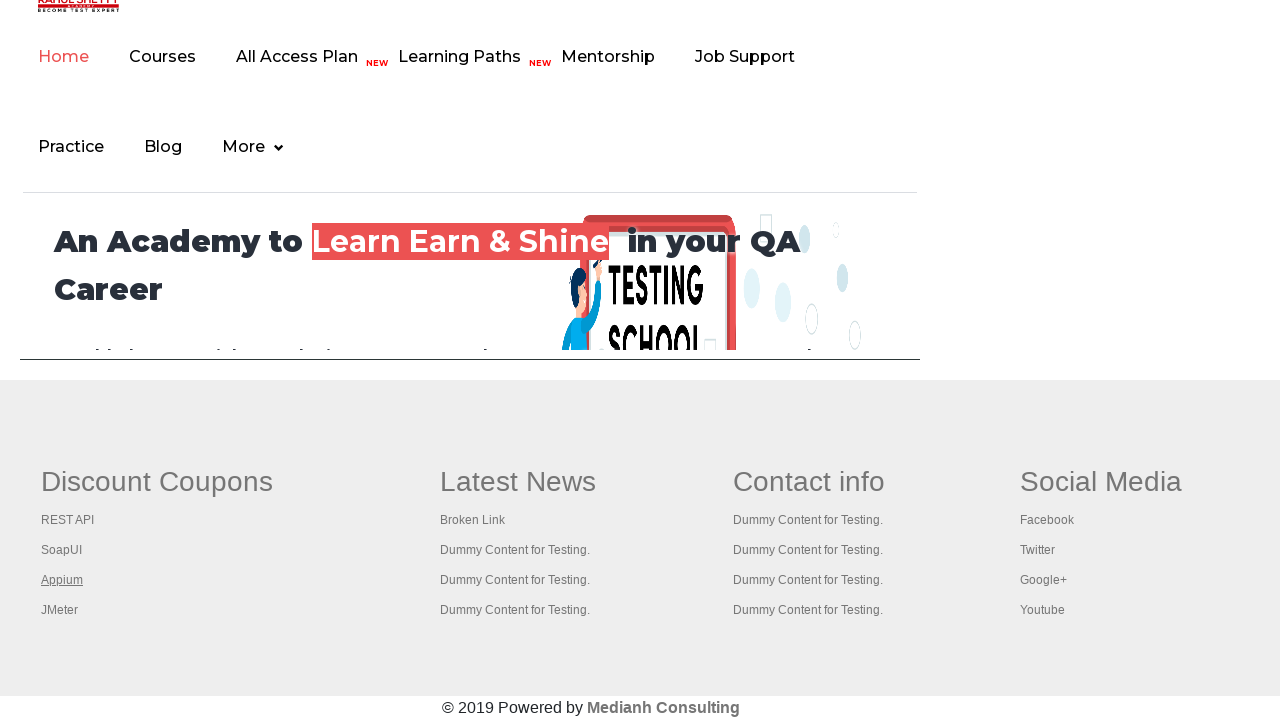

Waited 2 seconds for link 3 to load
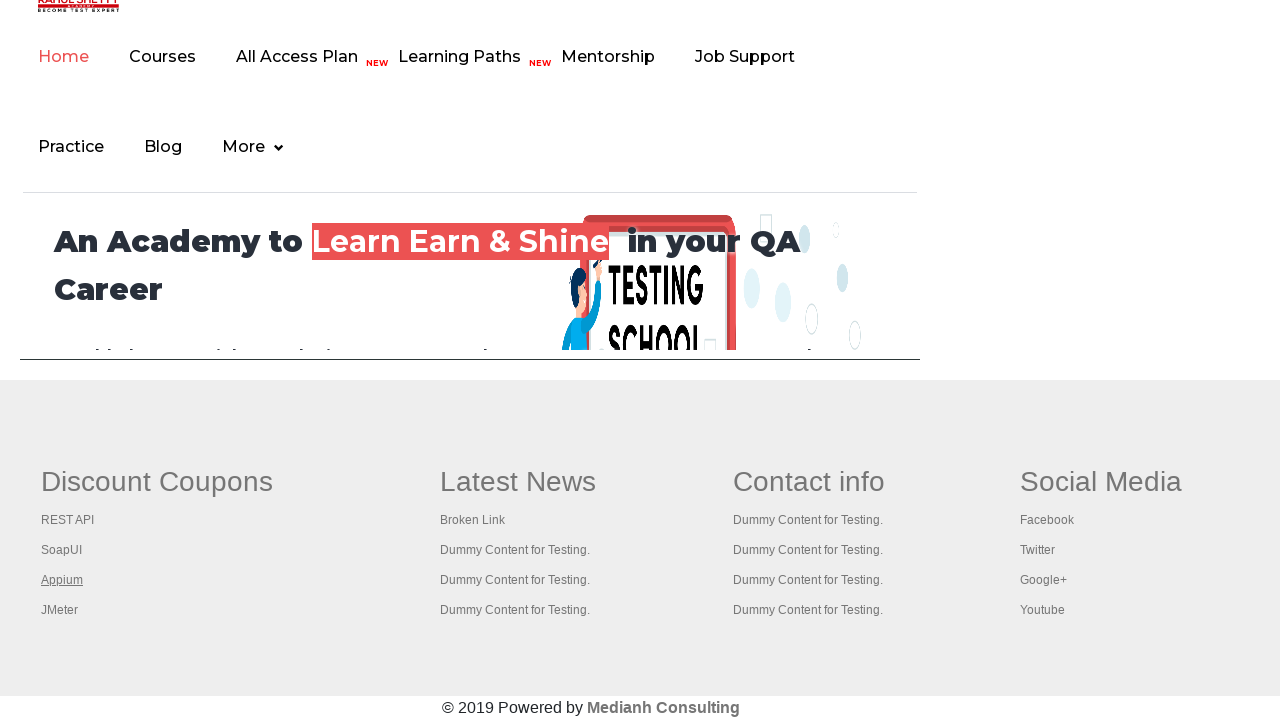

Opened link 4 in new tab using Ctrl+Click at (60, 610) on #gf-BIG >> xpath=//table/tbody/tr/td[1]/ul >> a >> nth=4
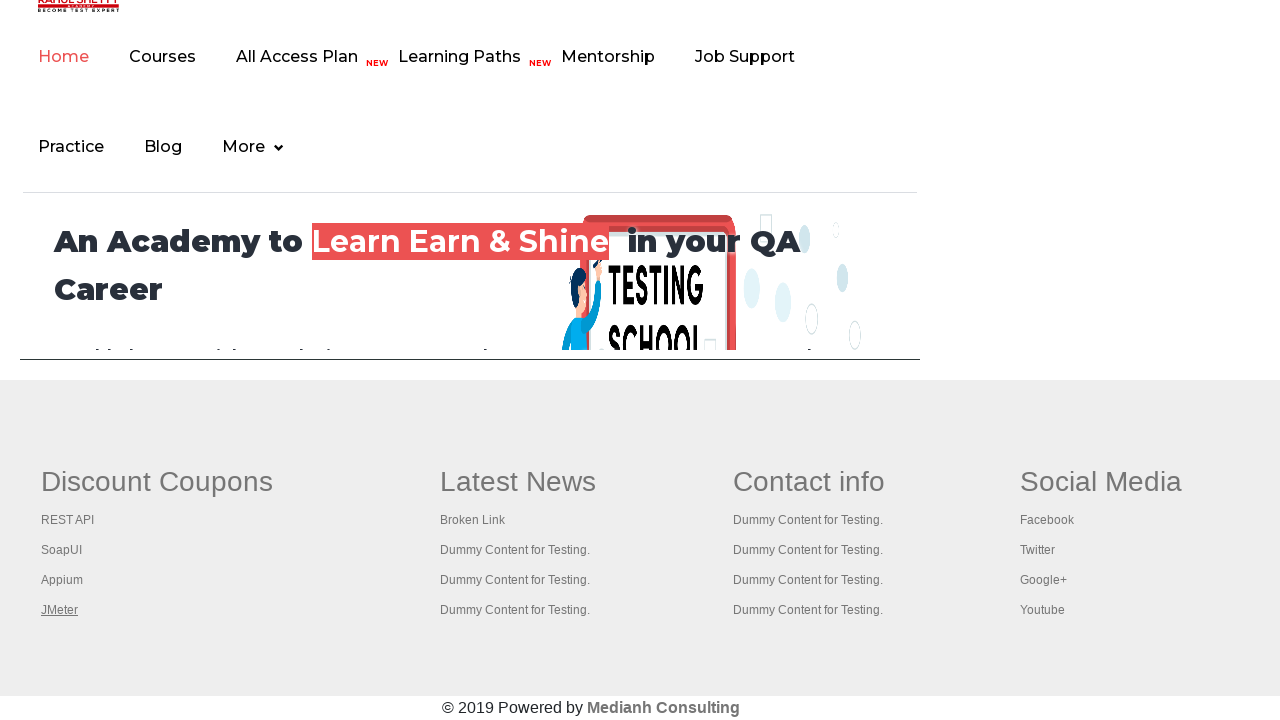

Waited 2 seconds for link 4 to load
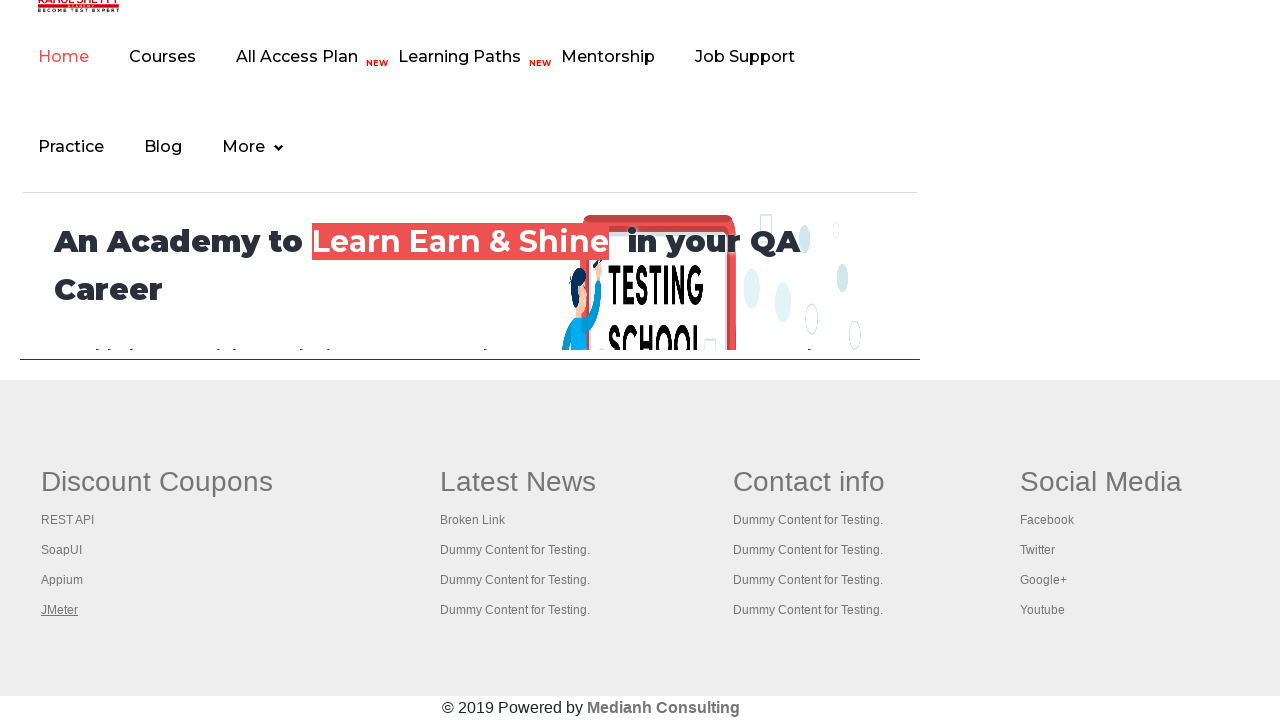

Retrieved all 5 open tabs/pages from context
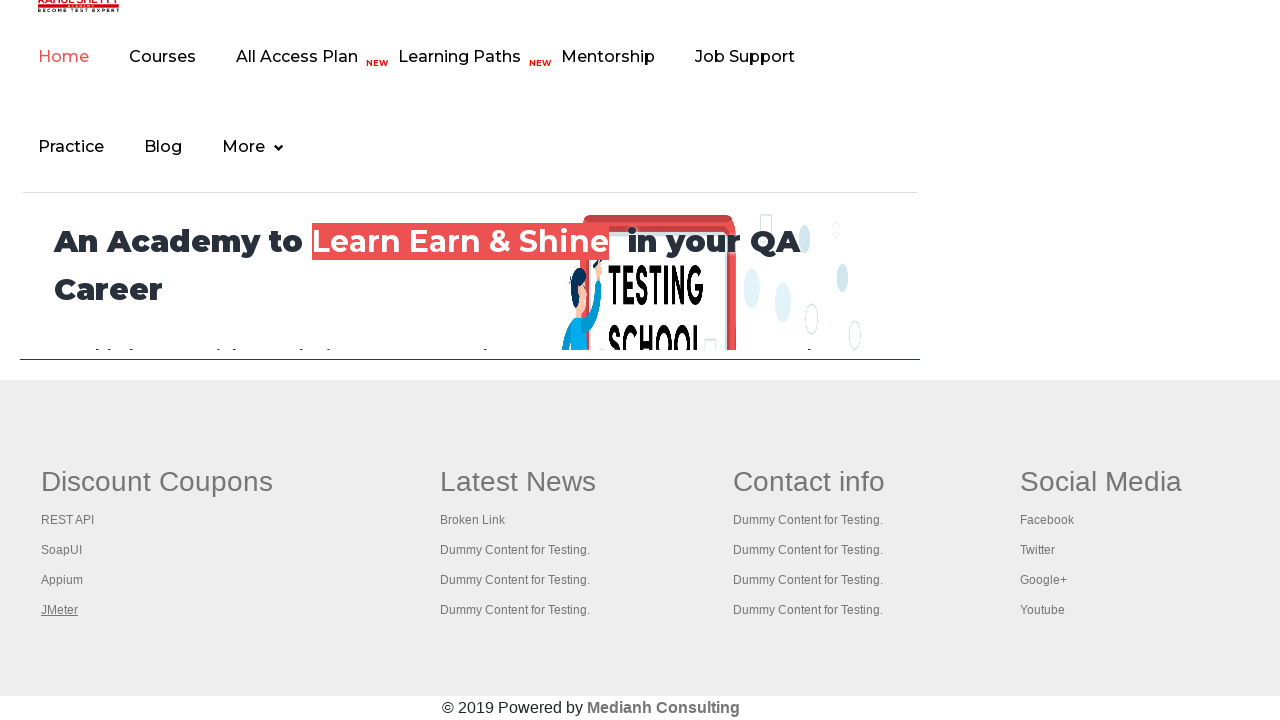

Brought tab to focus
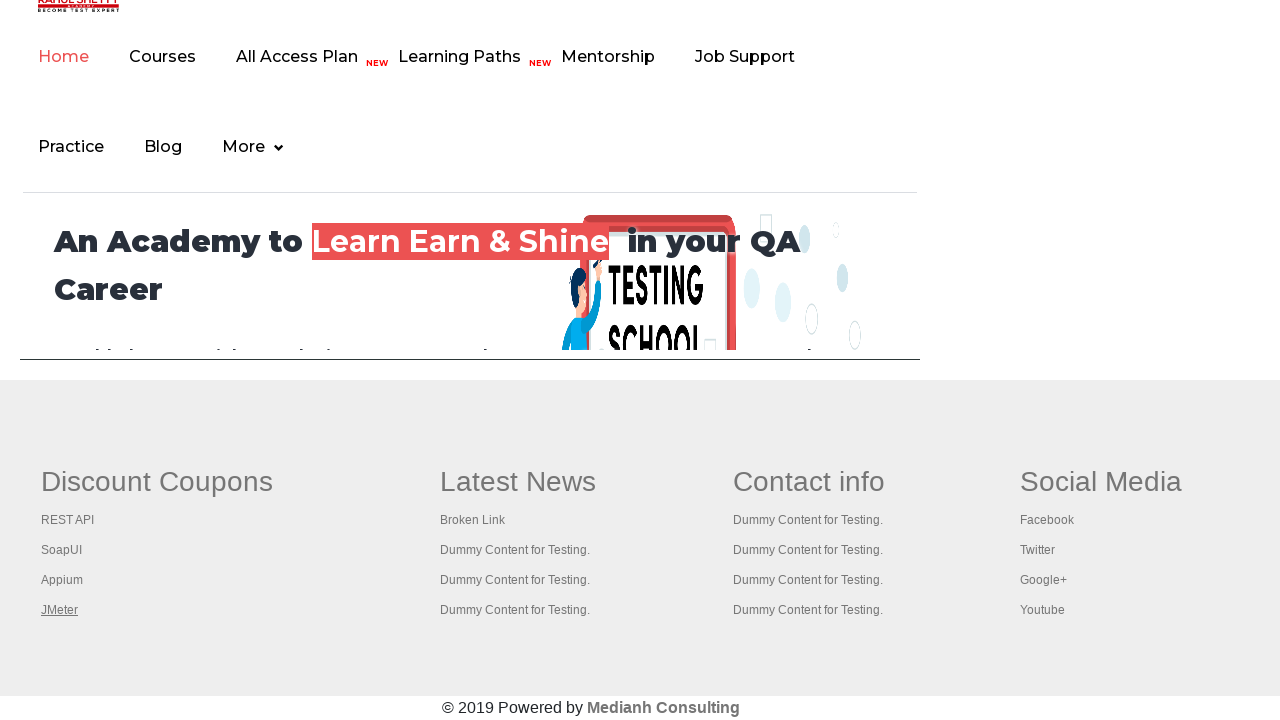

Waited for tab DOM content to load
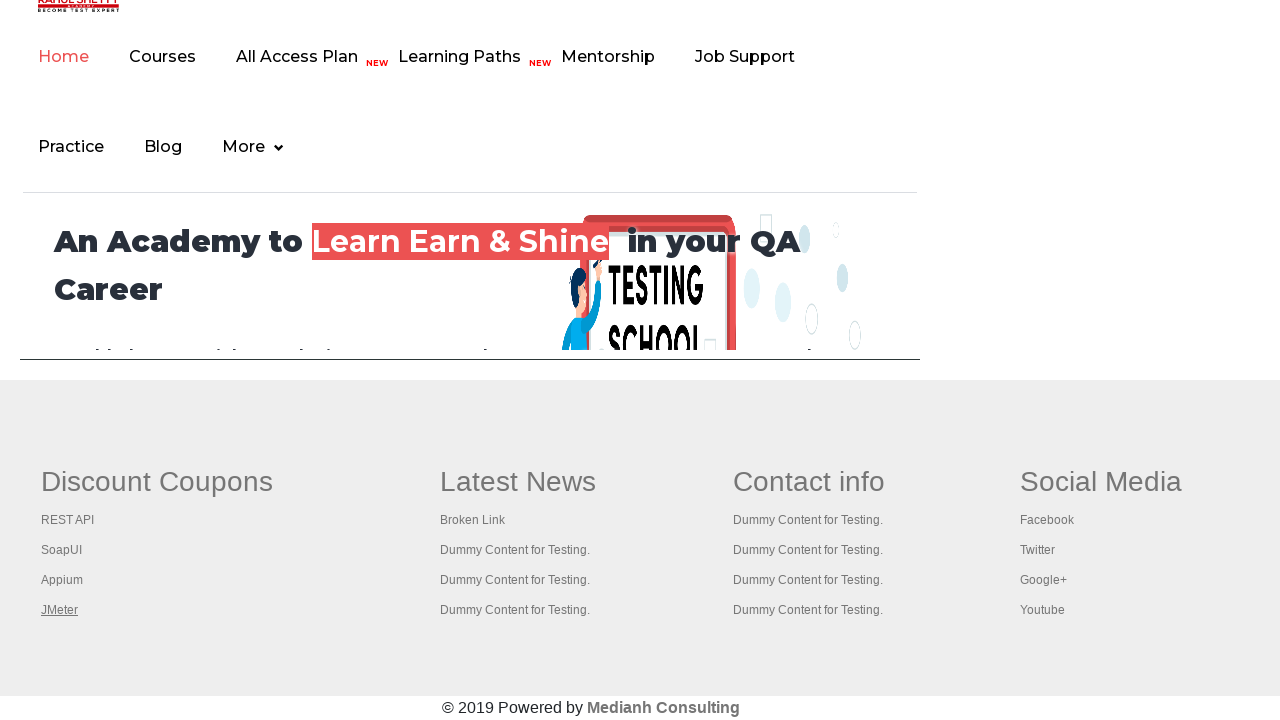

Brought tab to focus
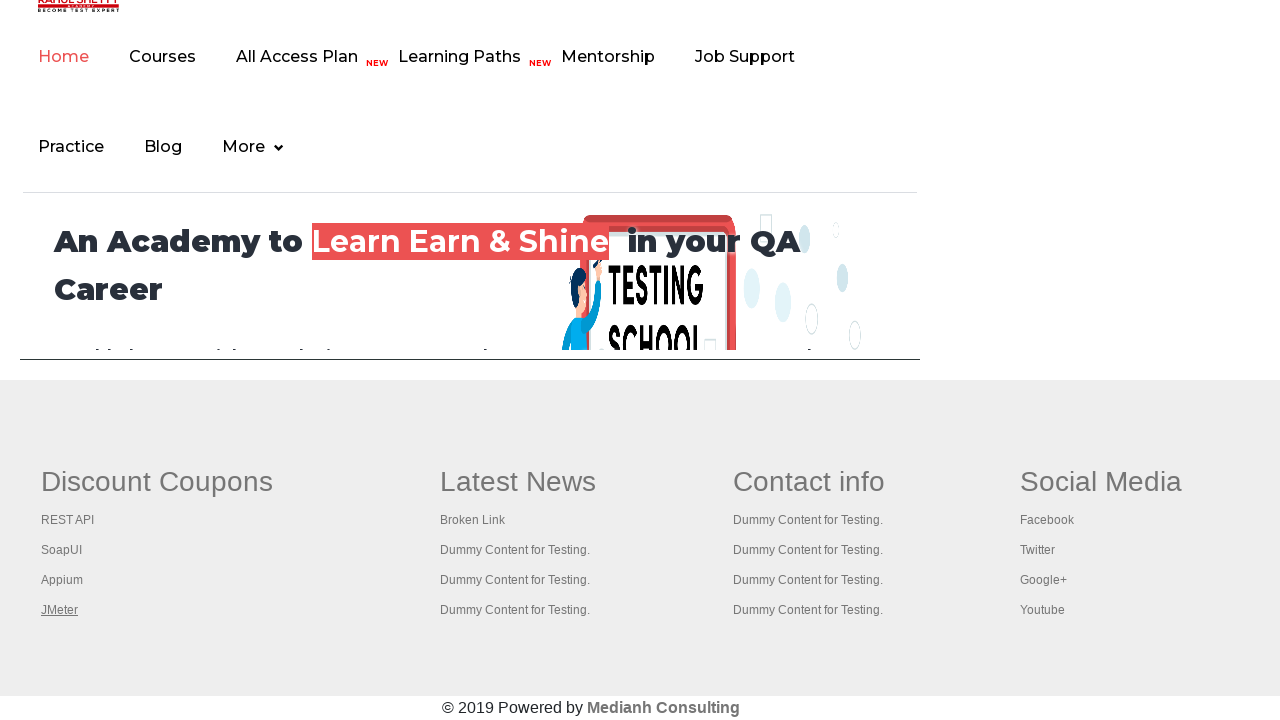

Waited for tab DOM content to load
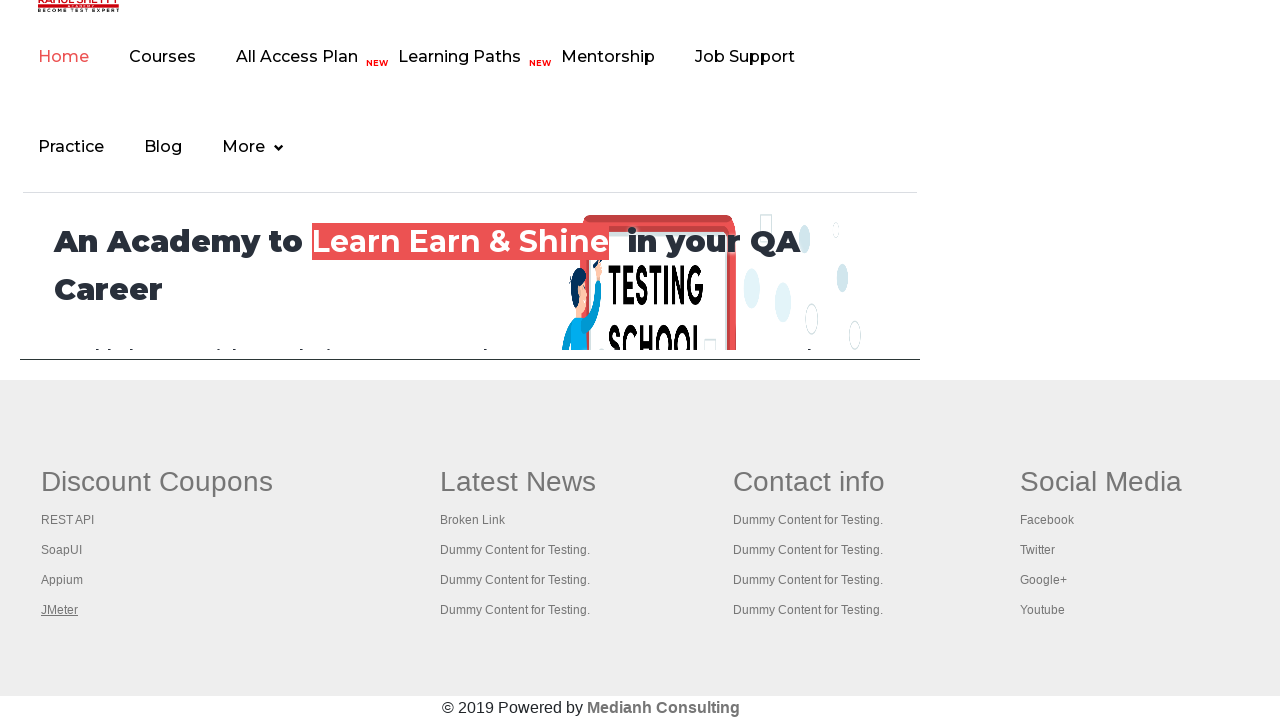

Brought tab to focus
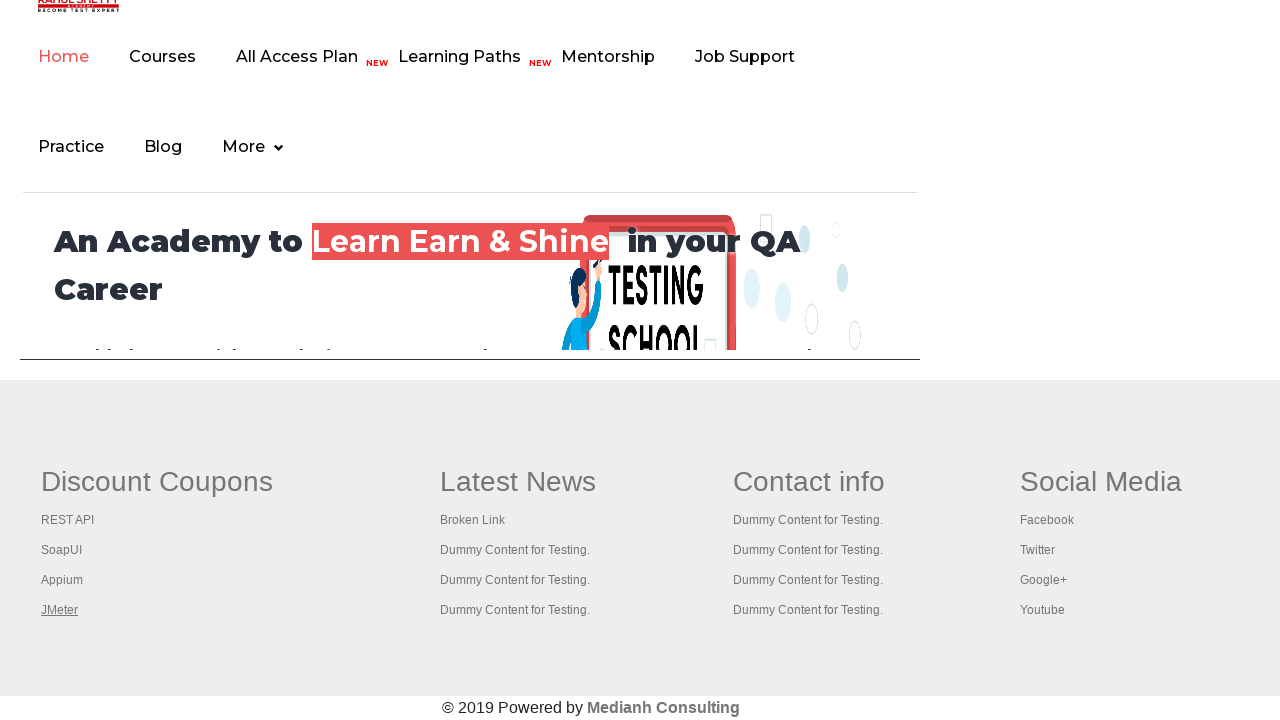

Waited for tab DOM content to load
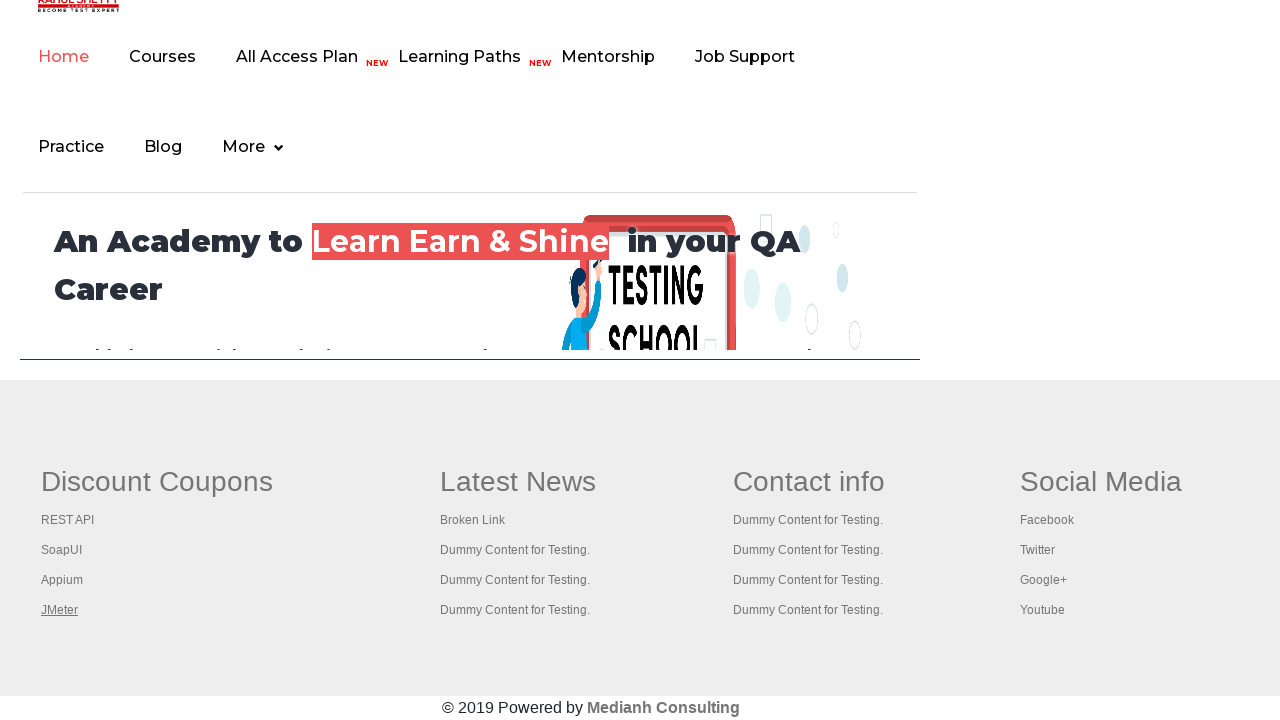

Brought tab to focus
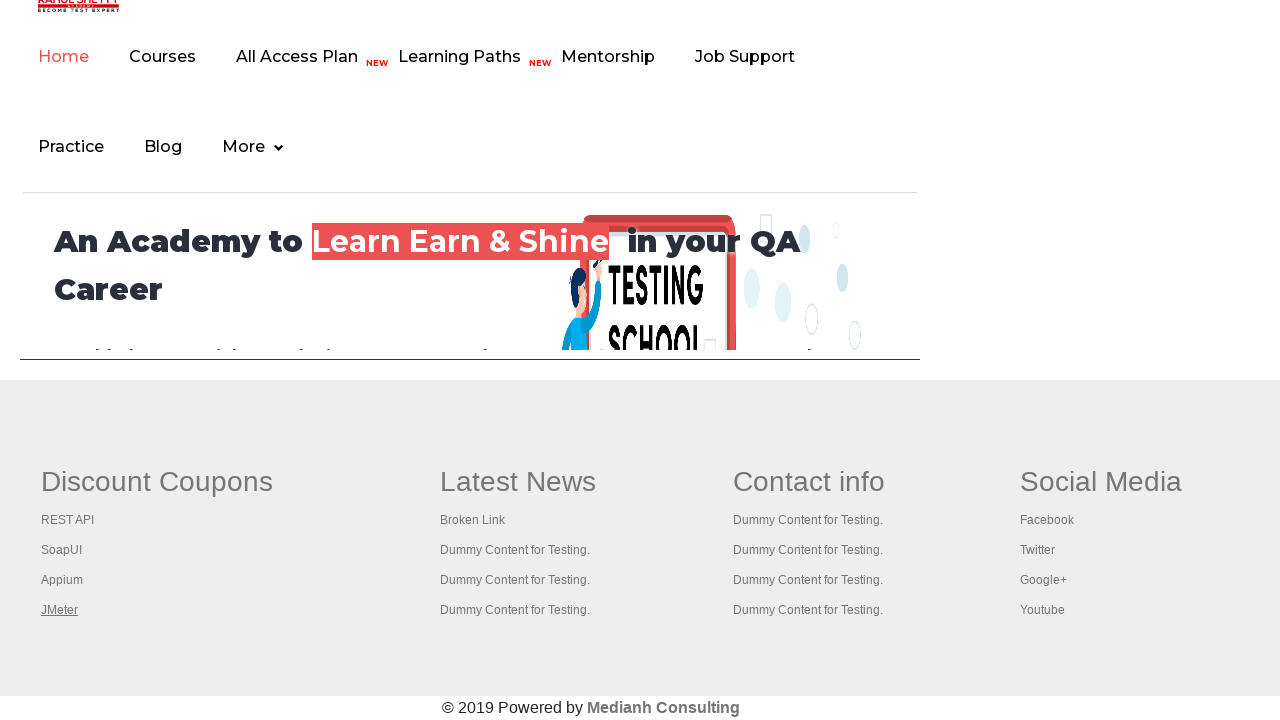

Waited for tab DOM content to load
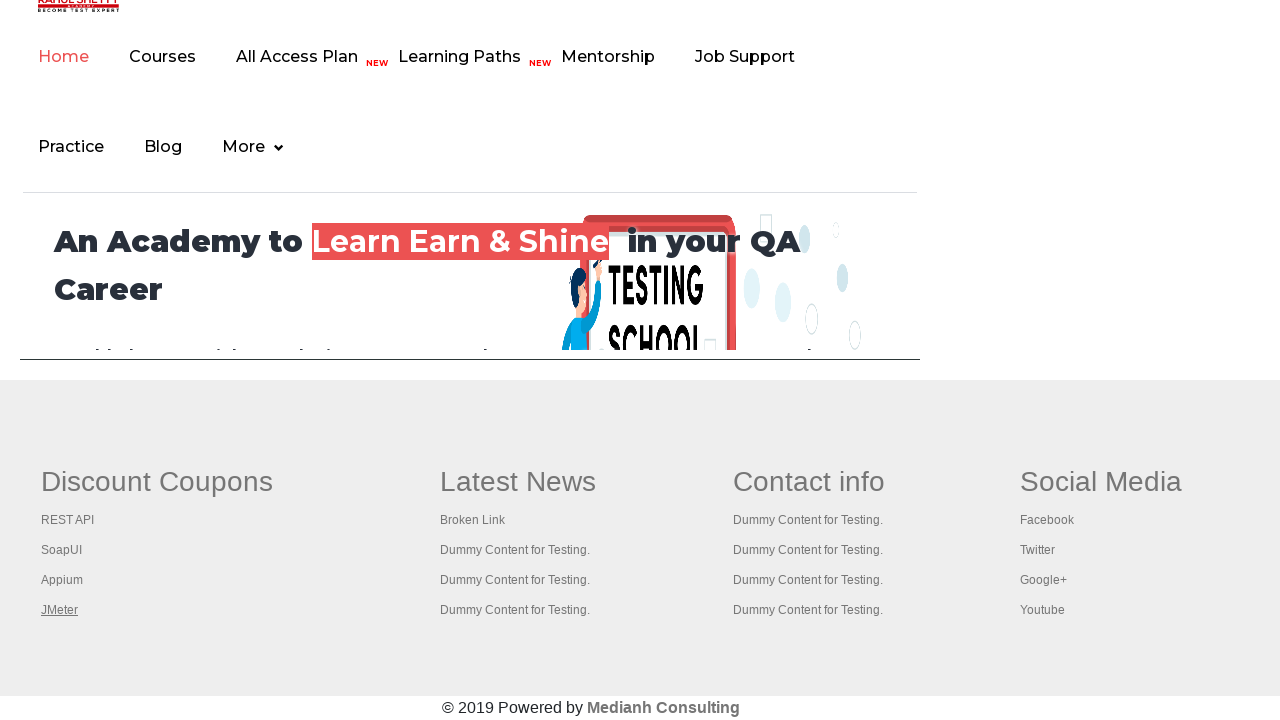

Brought tab to focus
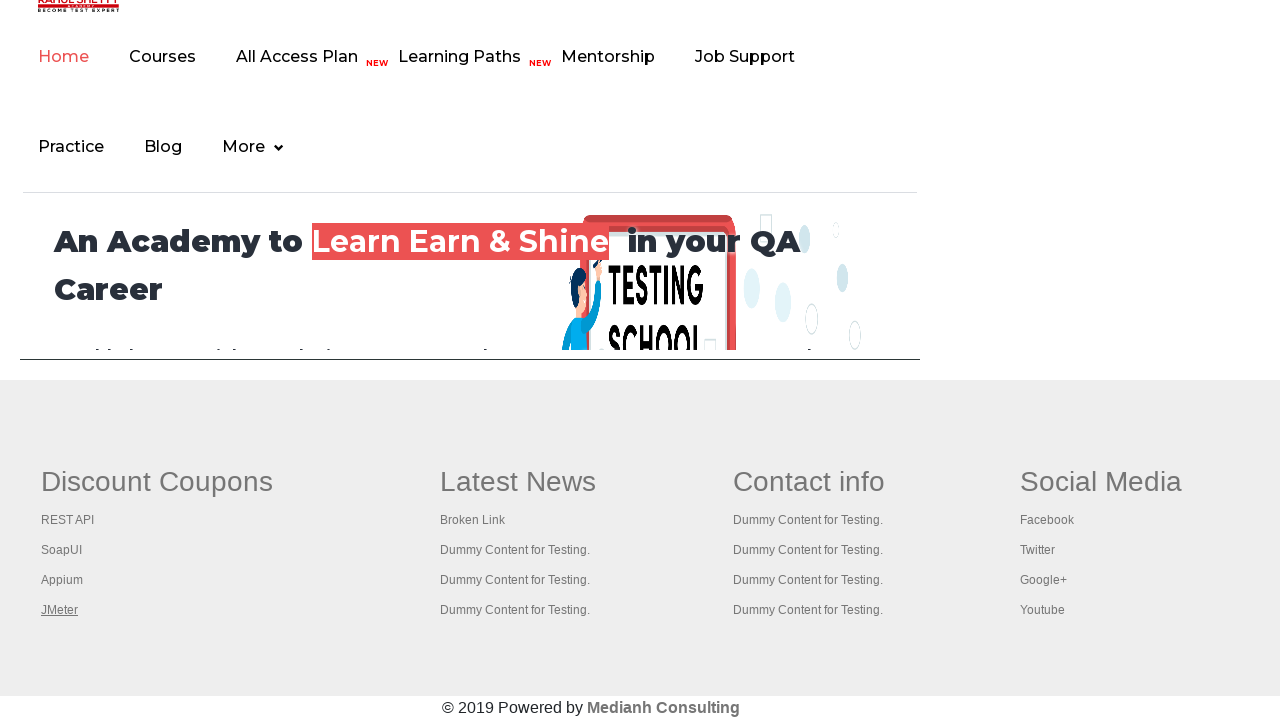

Waited for tab DOM content to load
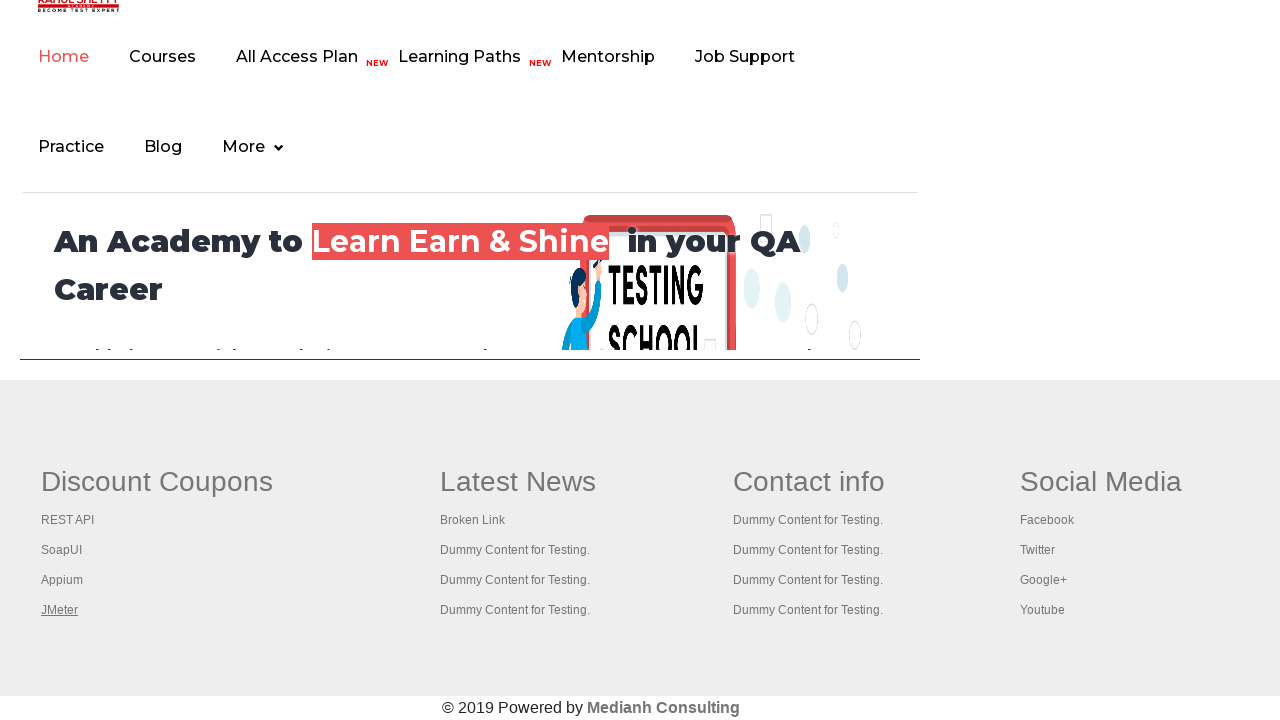

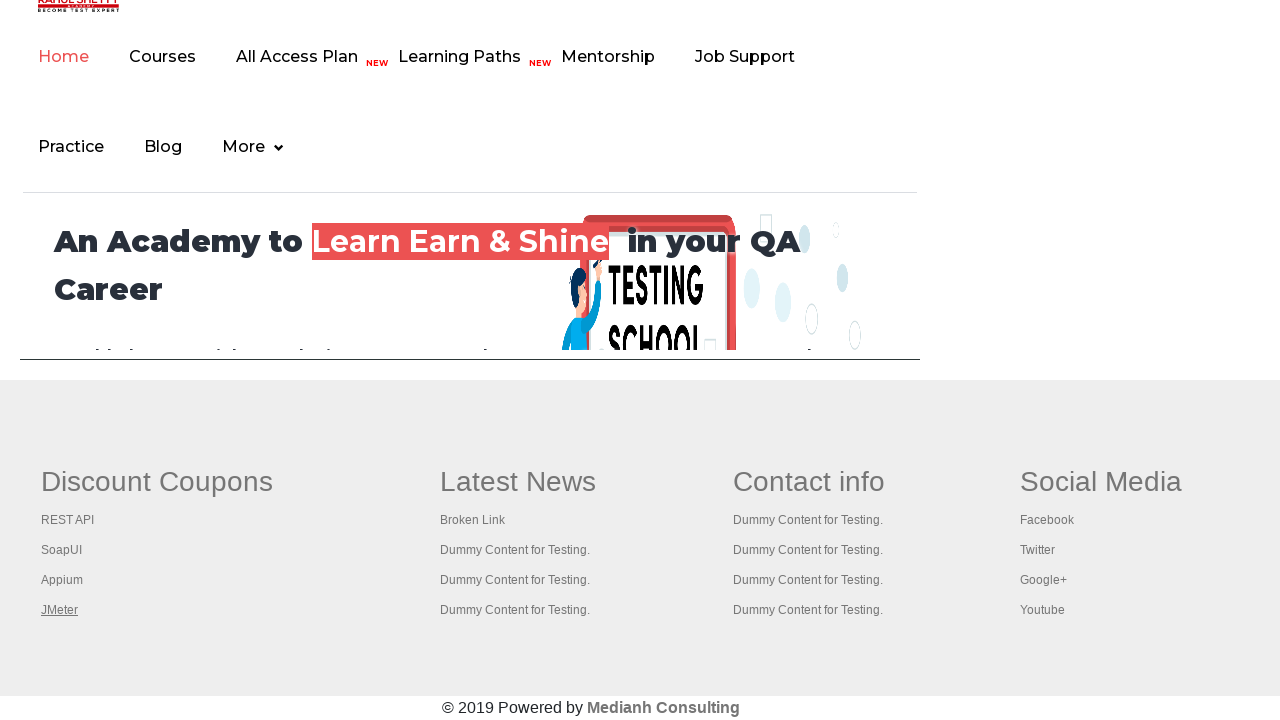